Tests selecting an option from dropdown by visible text and verifies the selection is correct

Starting URL: https://the-internet.herokuapp.com/dropdown

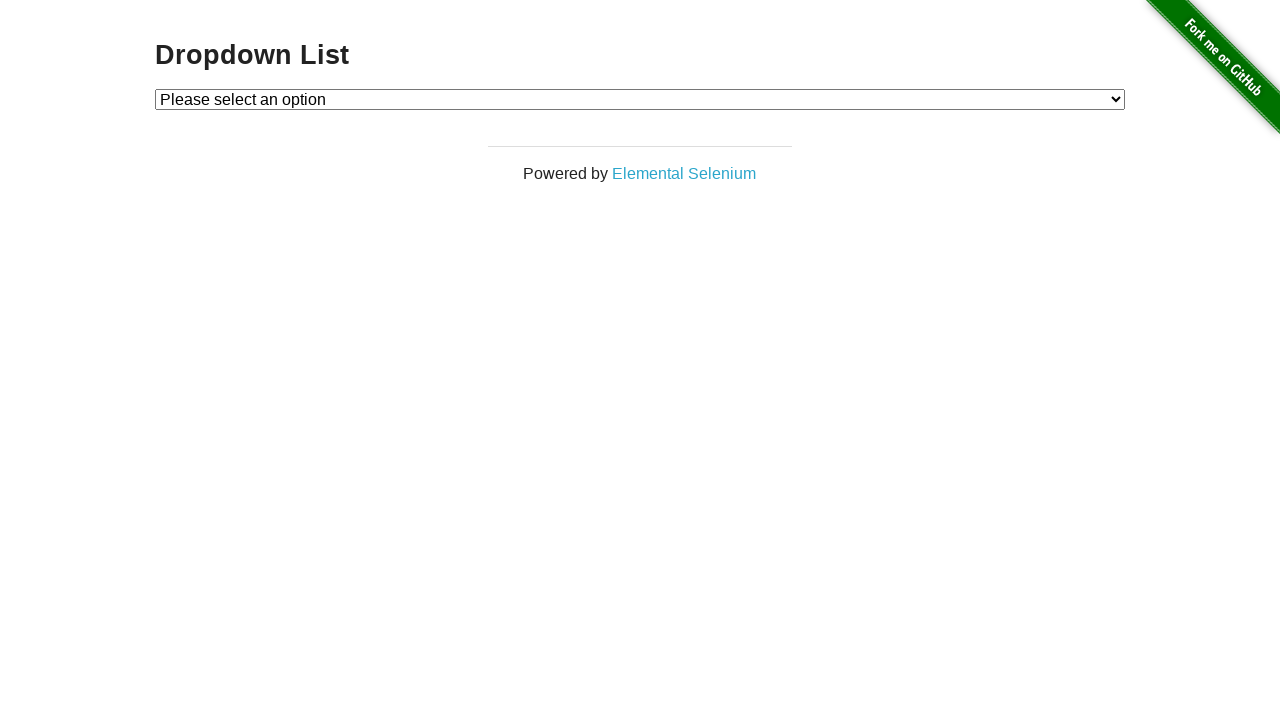

Selected 'Option 1' from dropdown by visible text on #dropdown
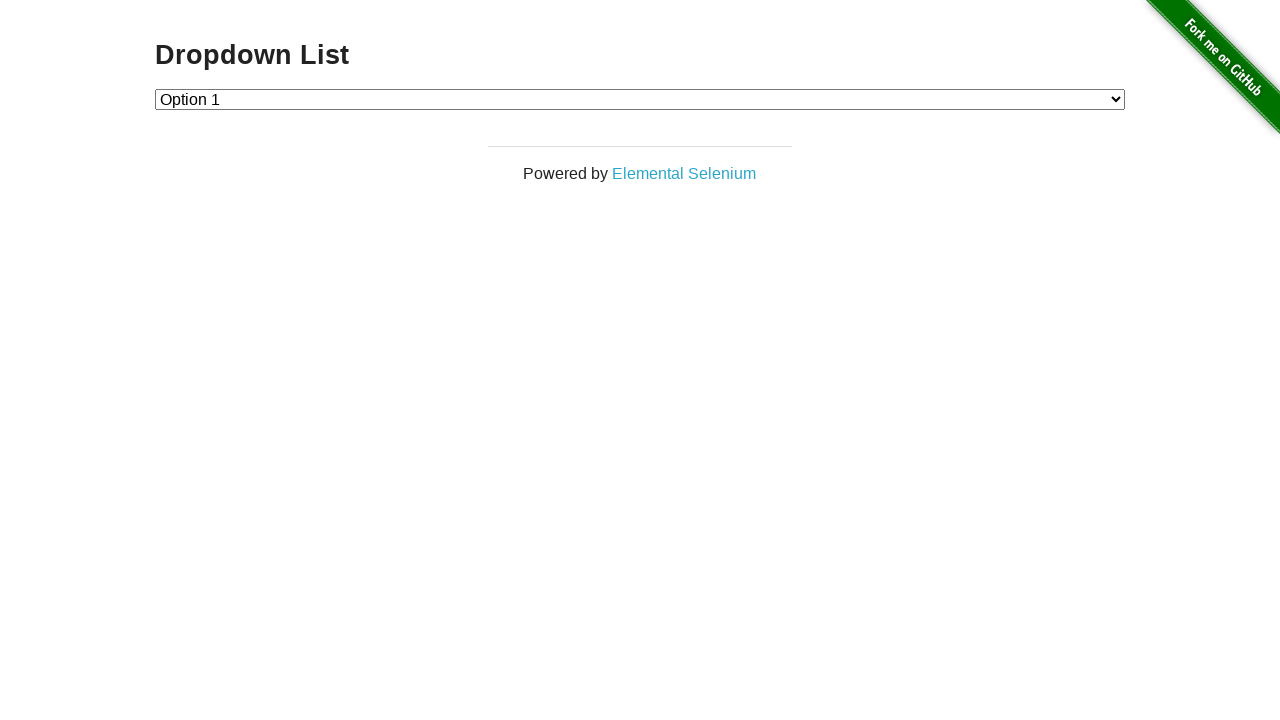

Retrieved selected dropdown value
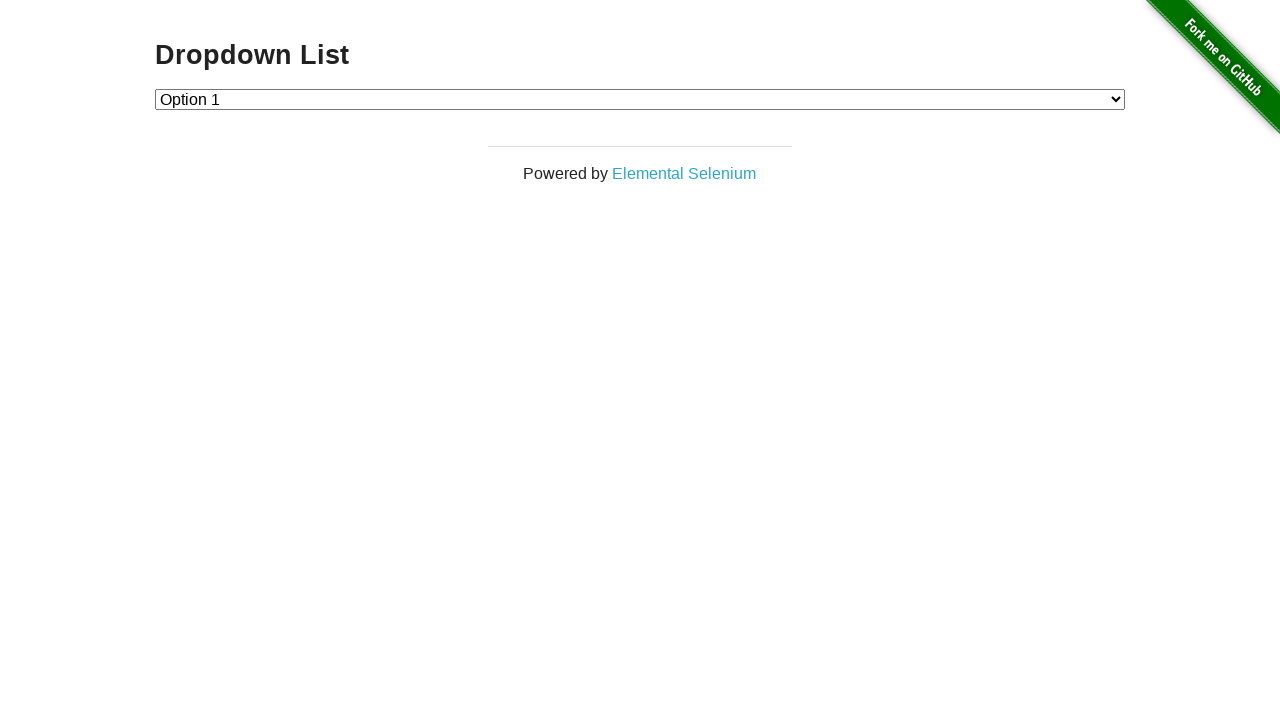

Verified that dropdown selection value is '1', confirming Option 1 was selected correctly
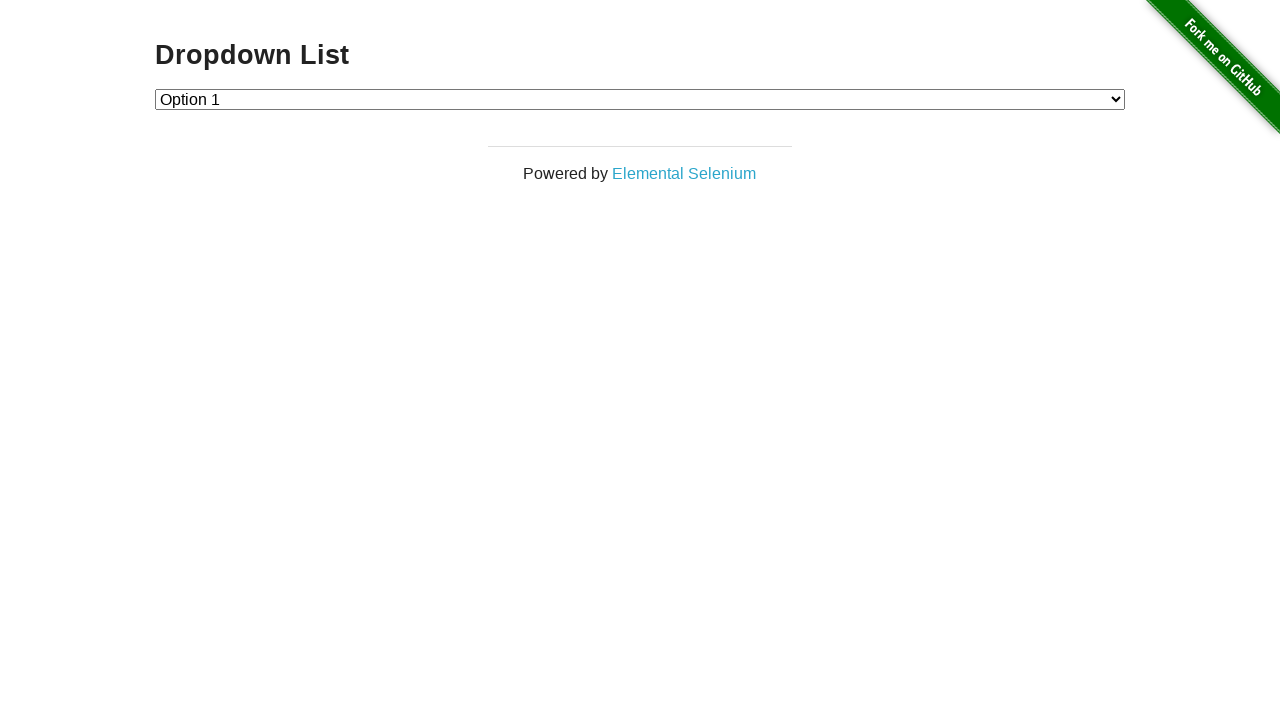

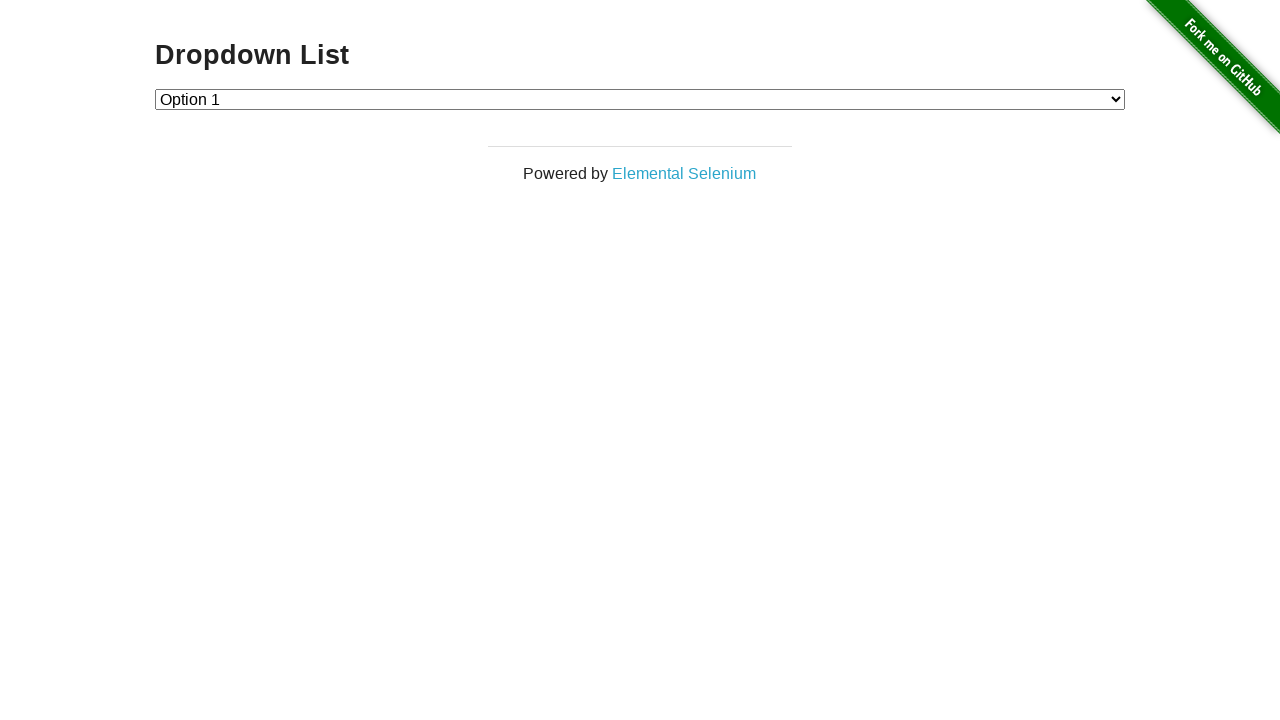